Tests browser navigation methods by clicking through different form elements and using back, forward, and refresh navigation controls

Starting URL: https://demoqa.com/text-box

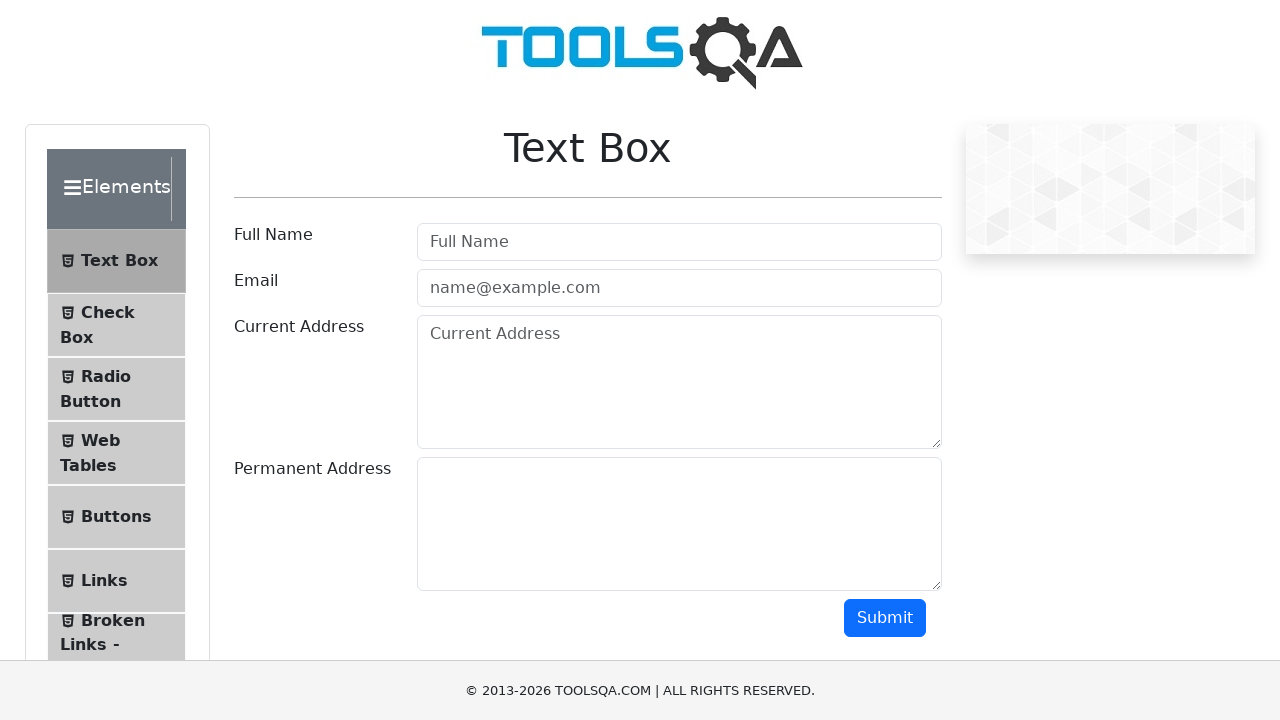

Clicked on Check Box menu item at (108, 312) on xpath=//span[contains(text(),'Check Box')]
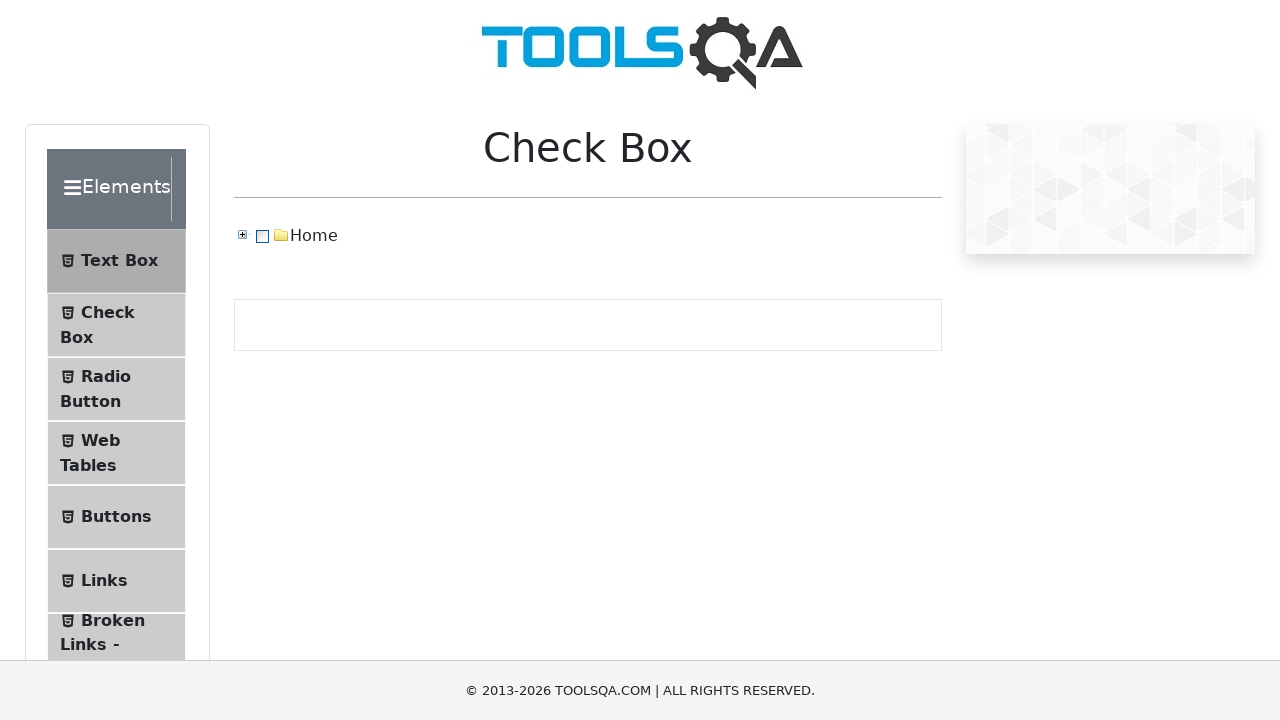

Clicked on Radio Button menu item at (106, 376) on xpath=//span[contains(text(),'Radio Button')]
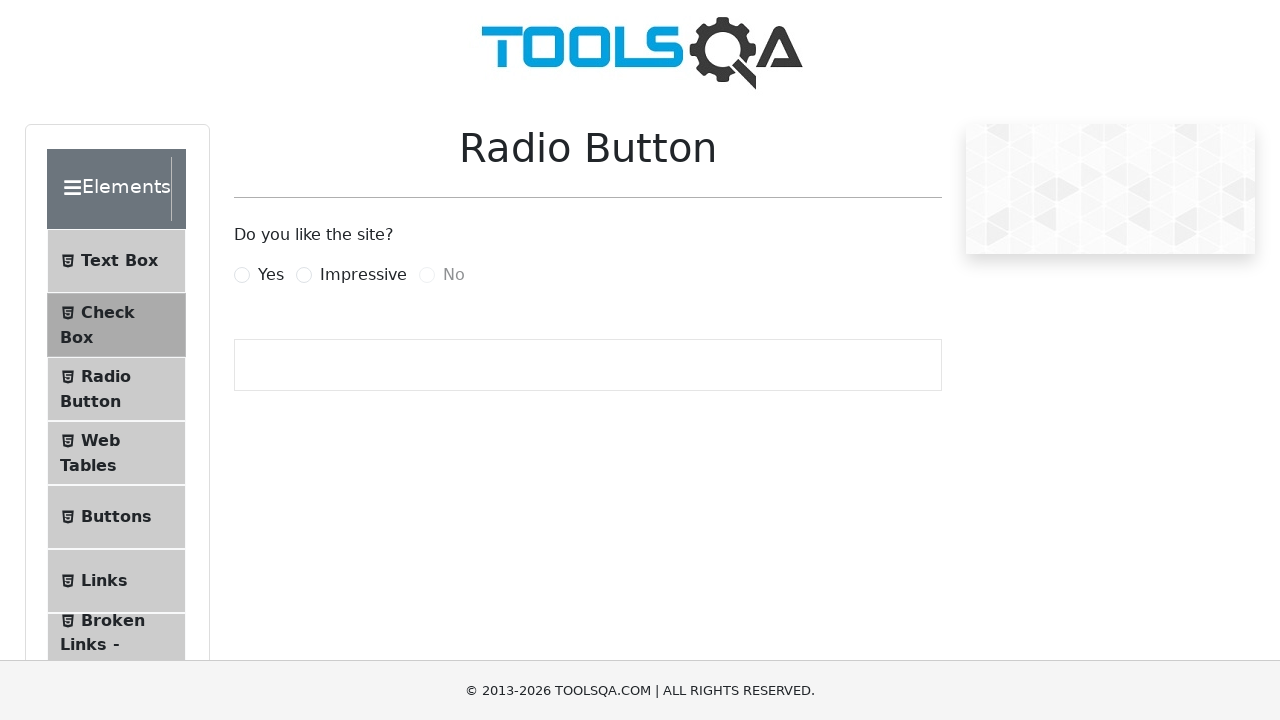

Navigated back once
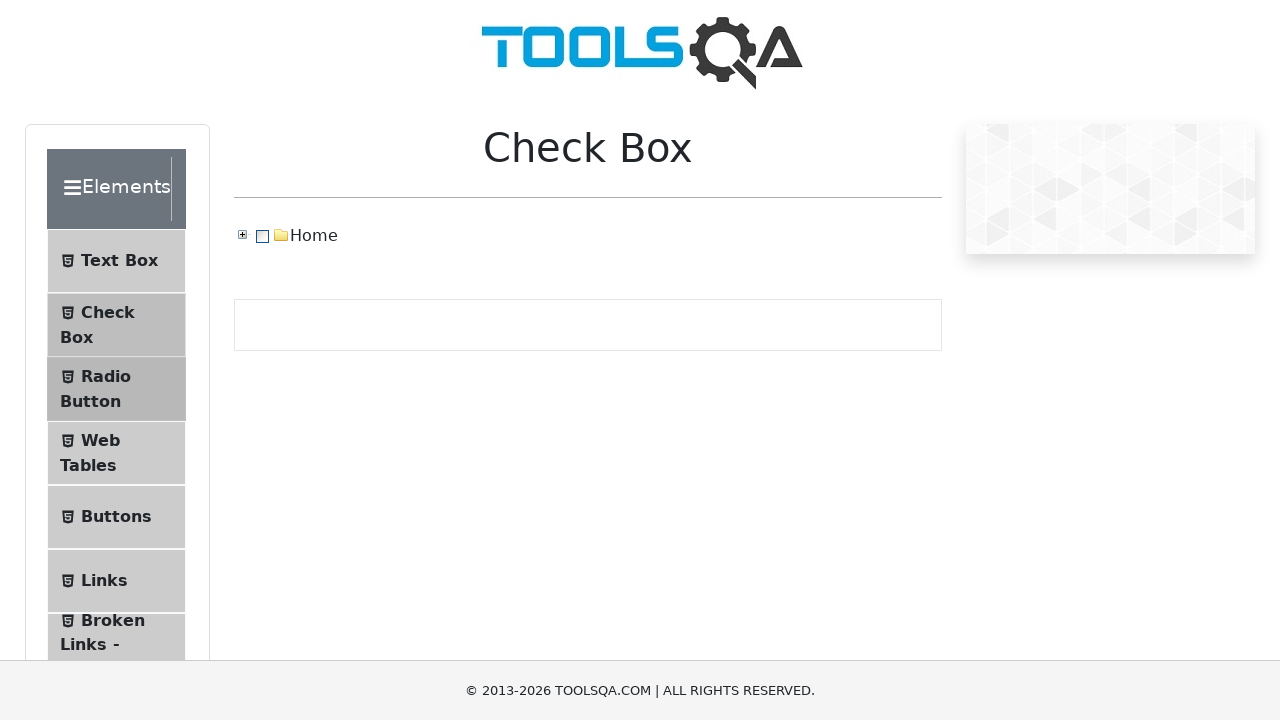

Navigated back a second time to return to original page
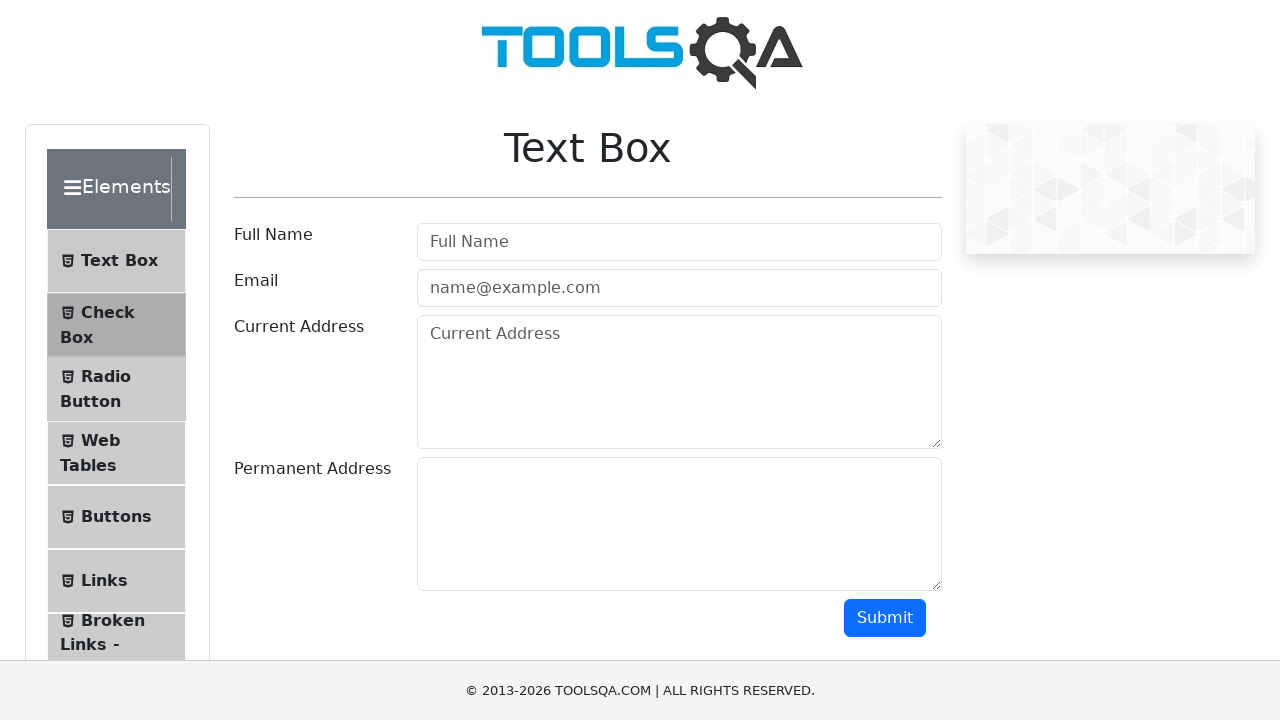

Navigated forward to previously visited page
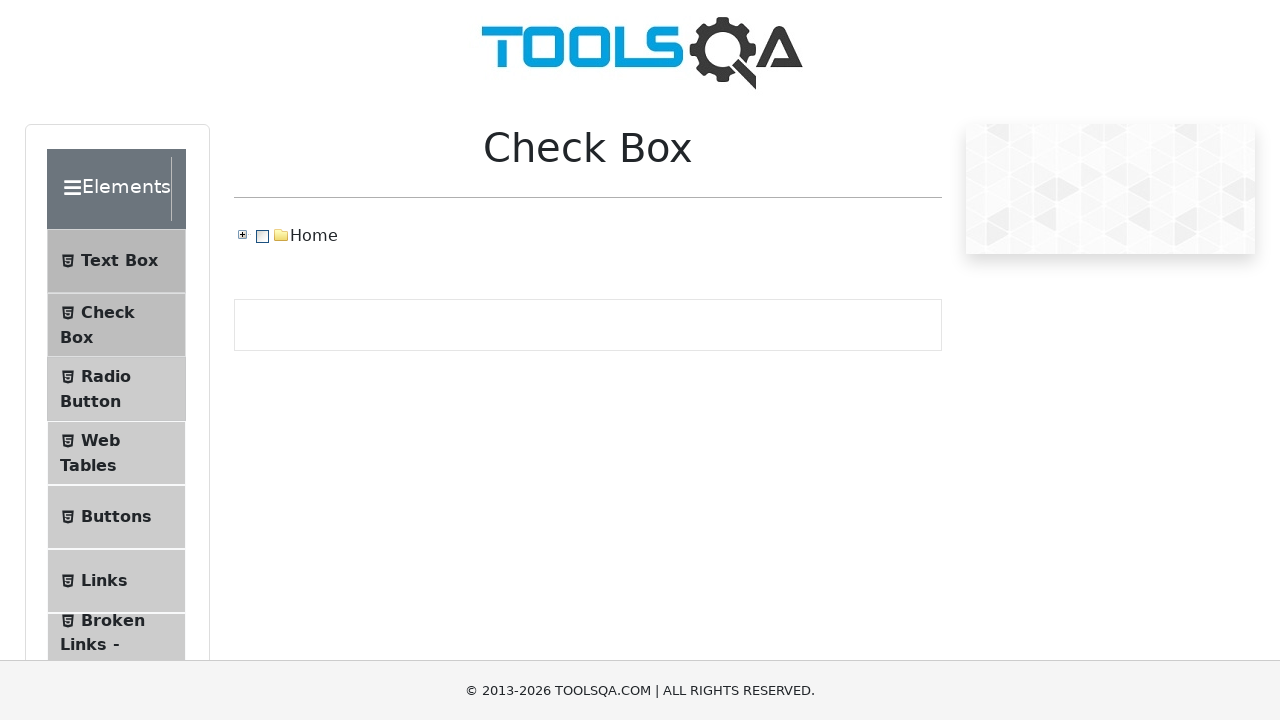

Refreshed the current page
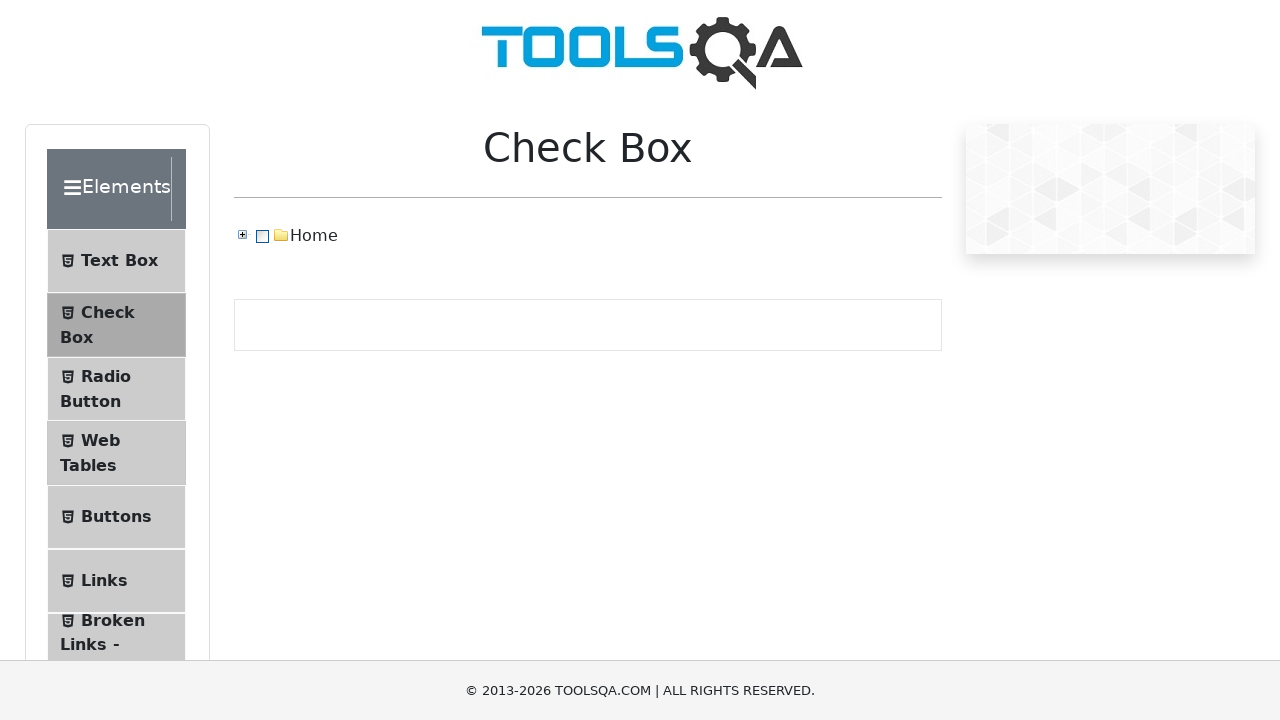

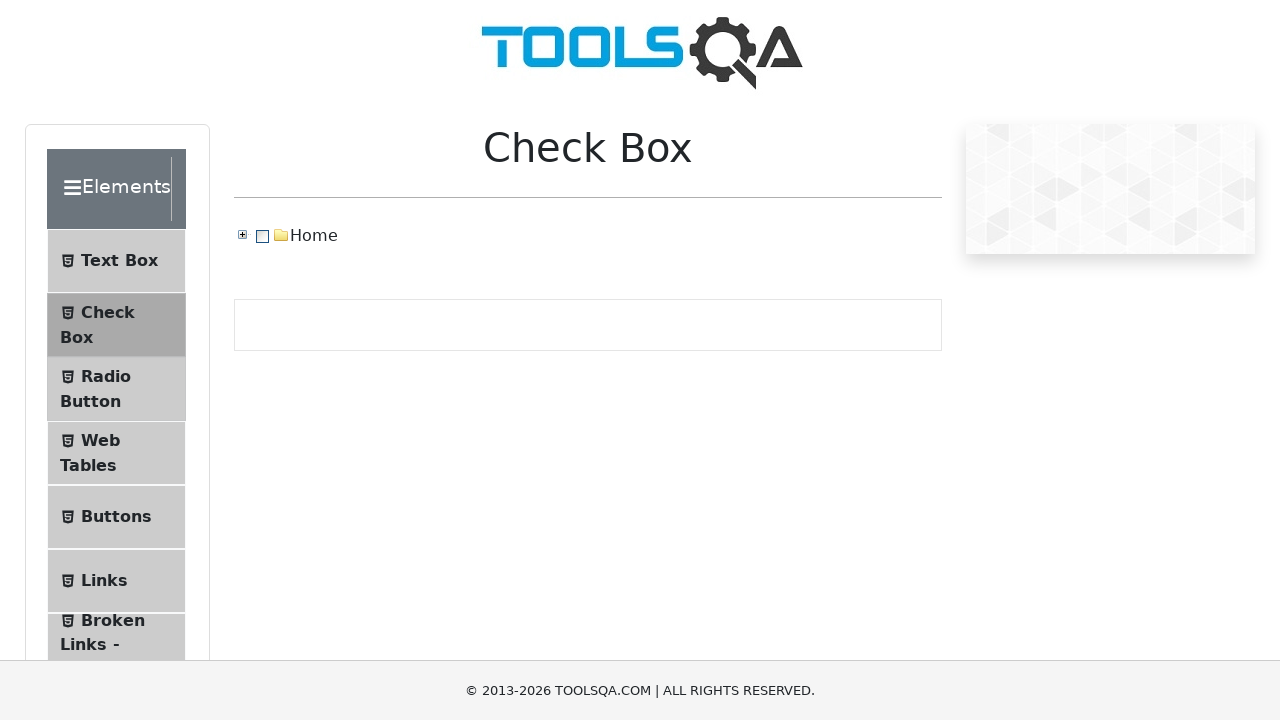